Tests dropdown selection by finding and selecting an option from a dropdown list

Starting URL: http://the-internet.herokuapp.com/dropdown

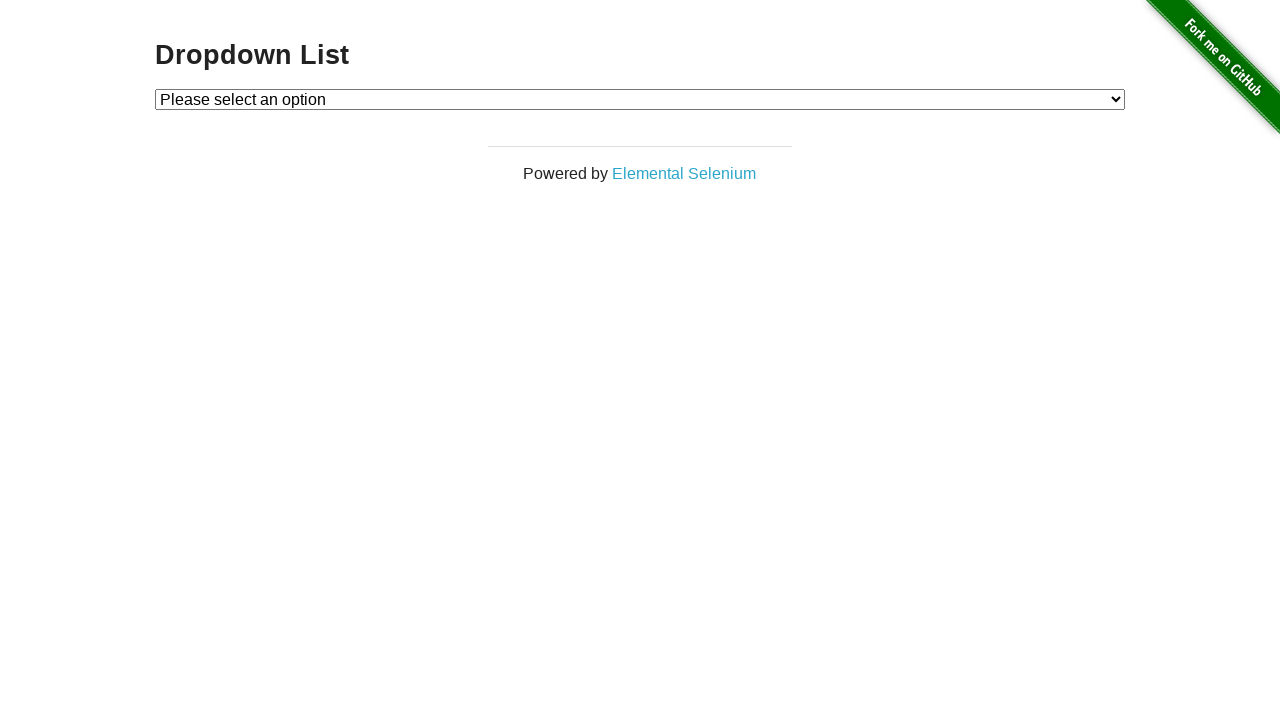

Selected 'Option 1' from dropdown on #dropdown
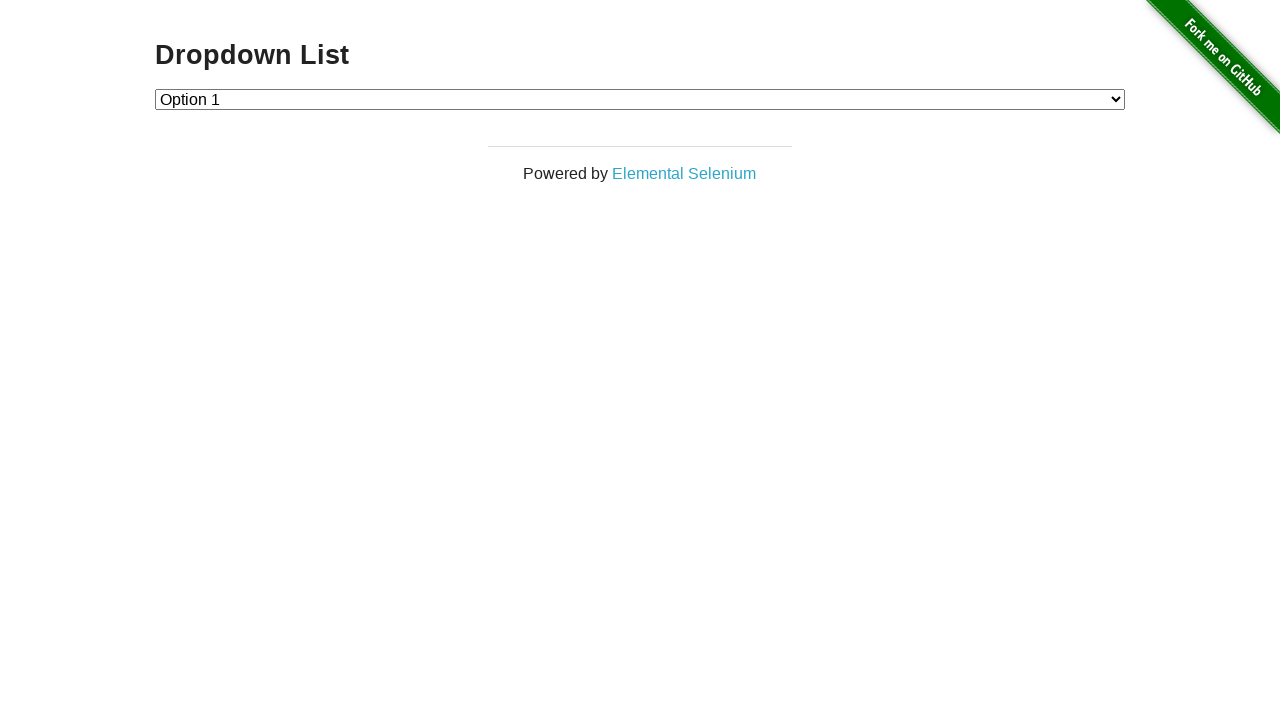

Retrieved selected dropdown value
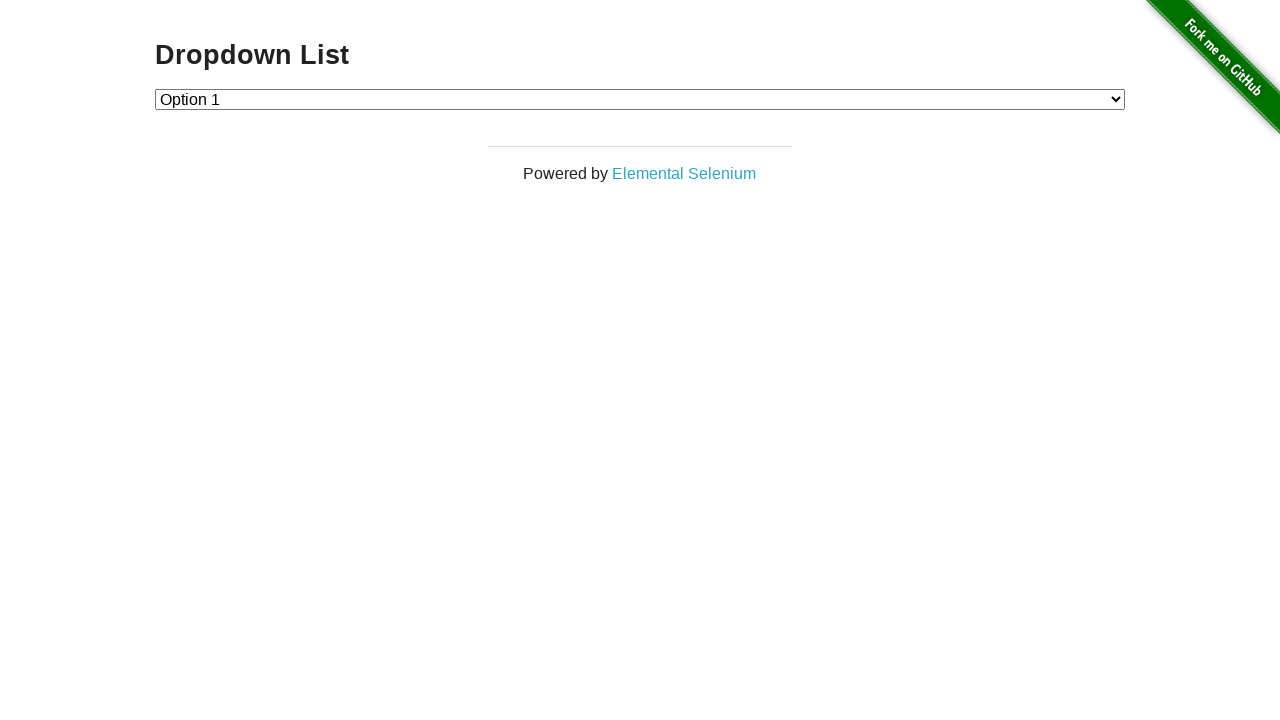

Verified that 'Option 1' is selected in dropdown
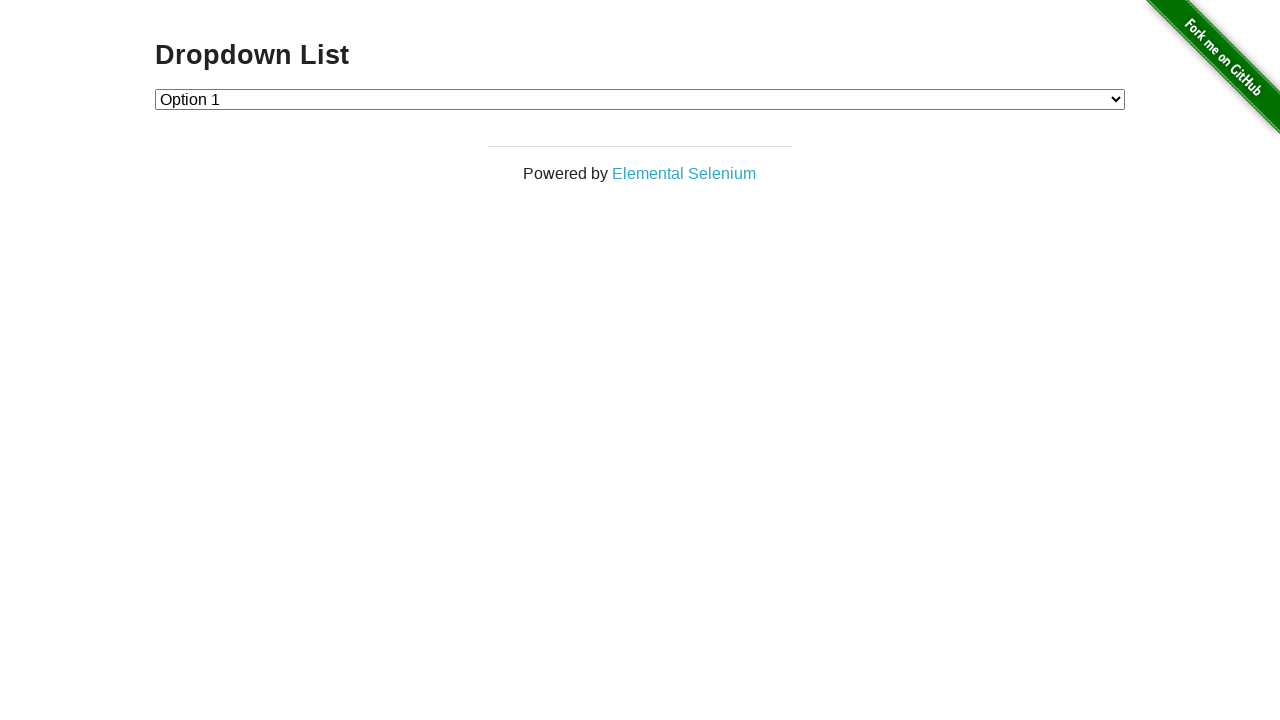

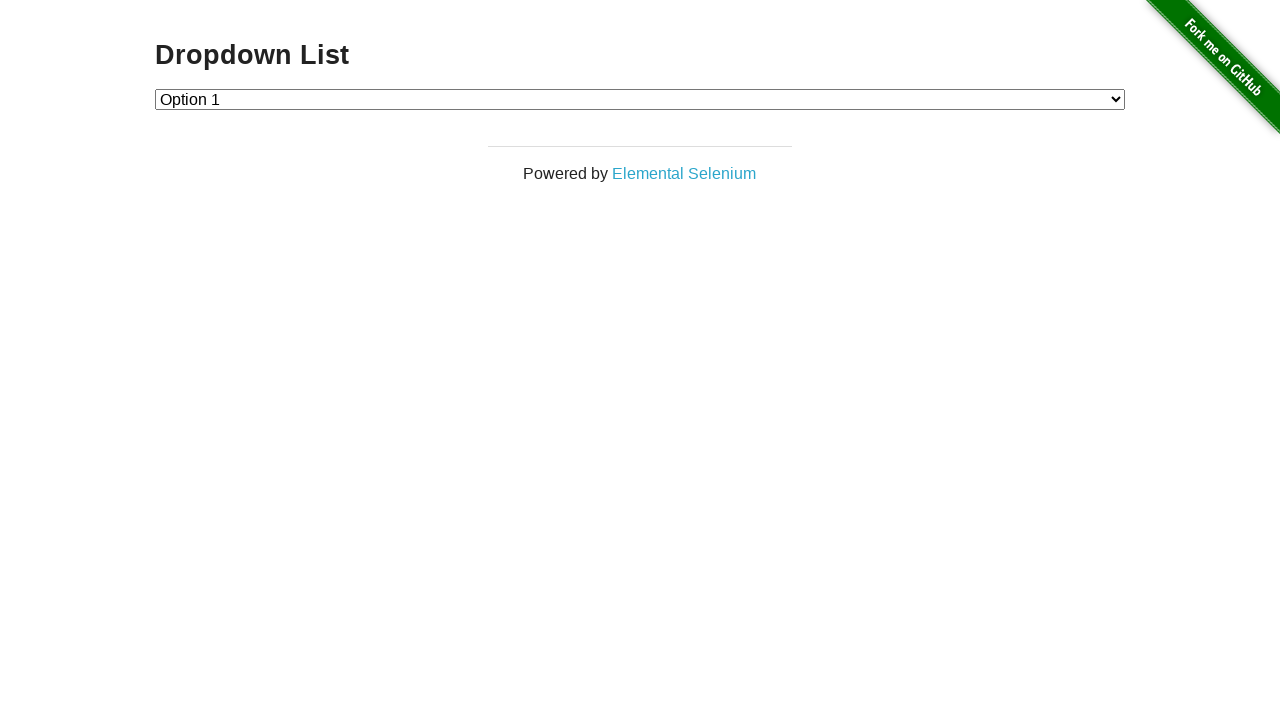